Navigates to a consultation form by clicking a button and fills in the name field

Starting URL: https://ithillel.ua/

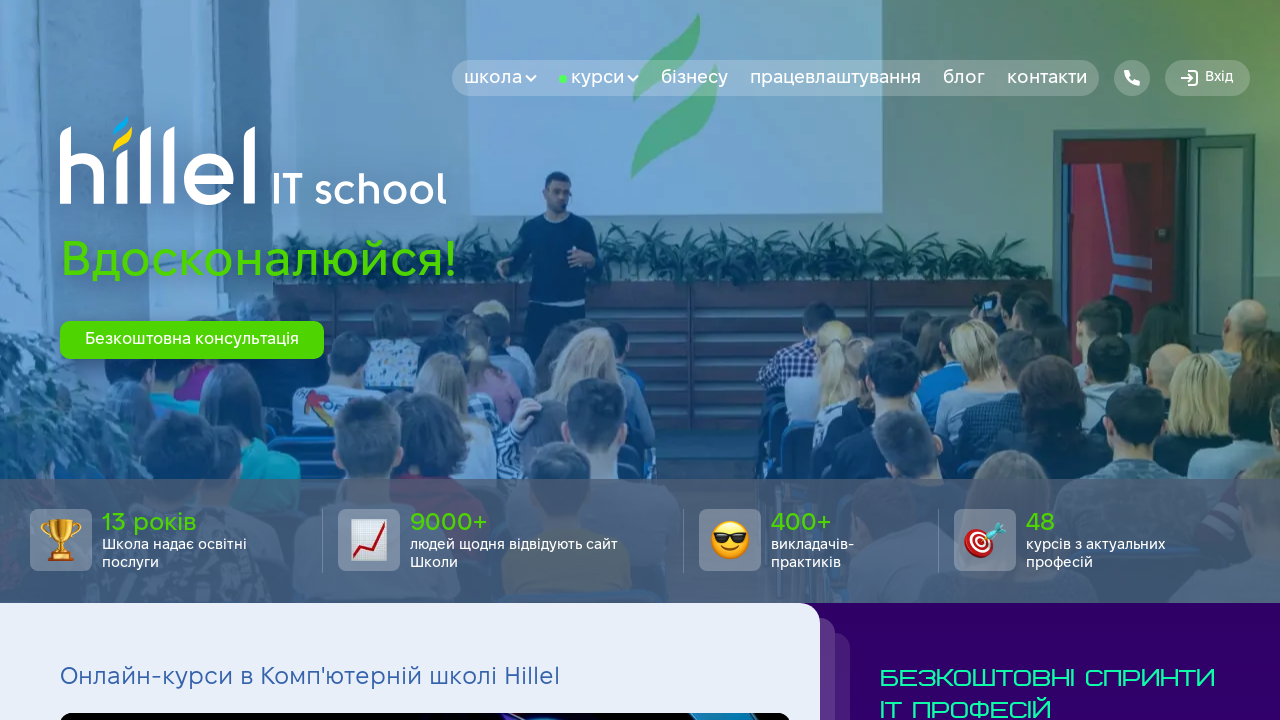

Clicked free consultation button to navigate to consultation form at (192, 340) on #btn-consultation-hero
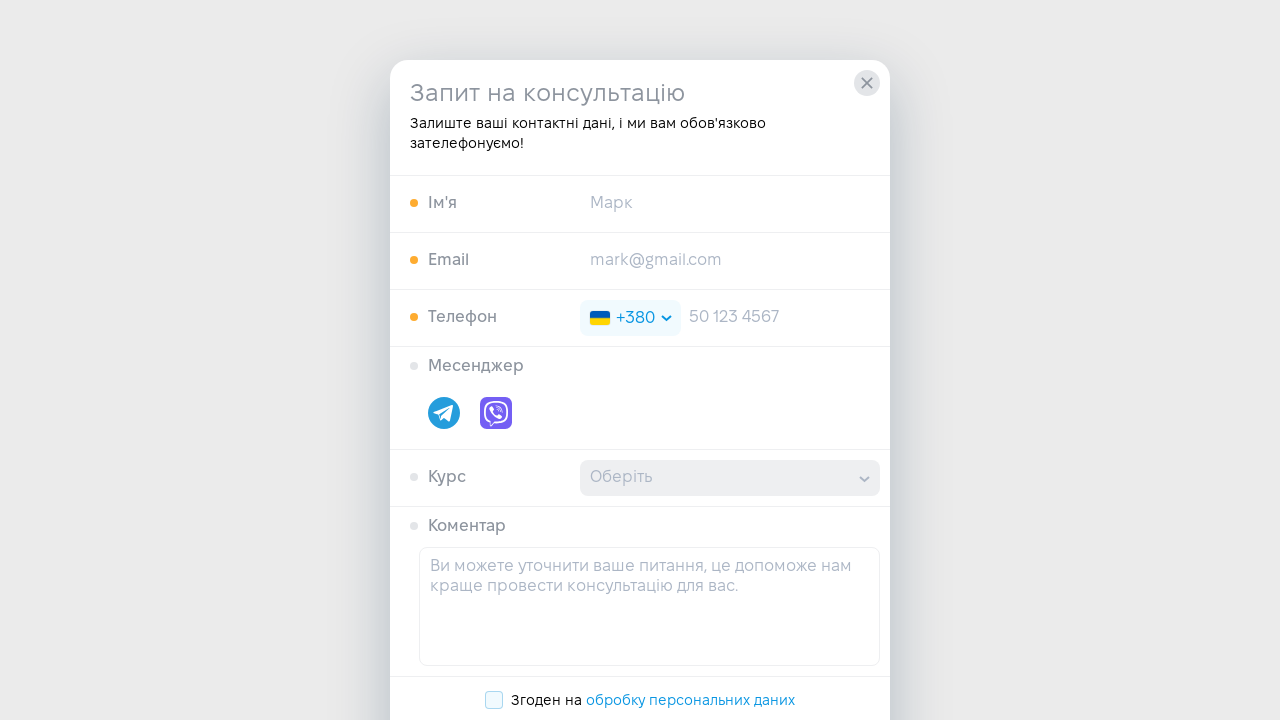

Clicked on the name input field in consultation form at (730, 204) on #input-name-consultation
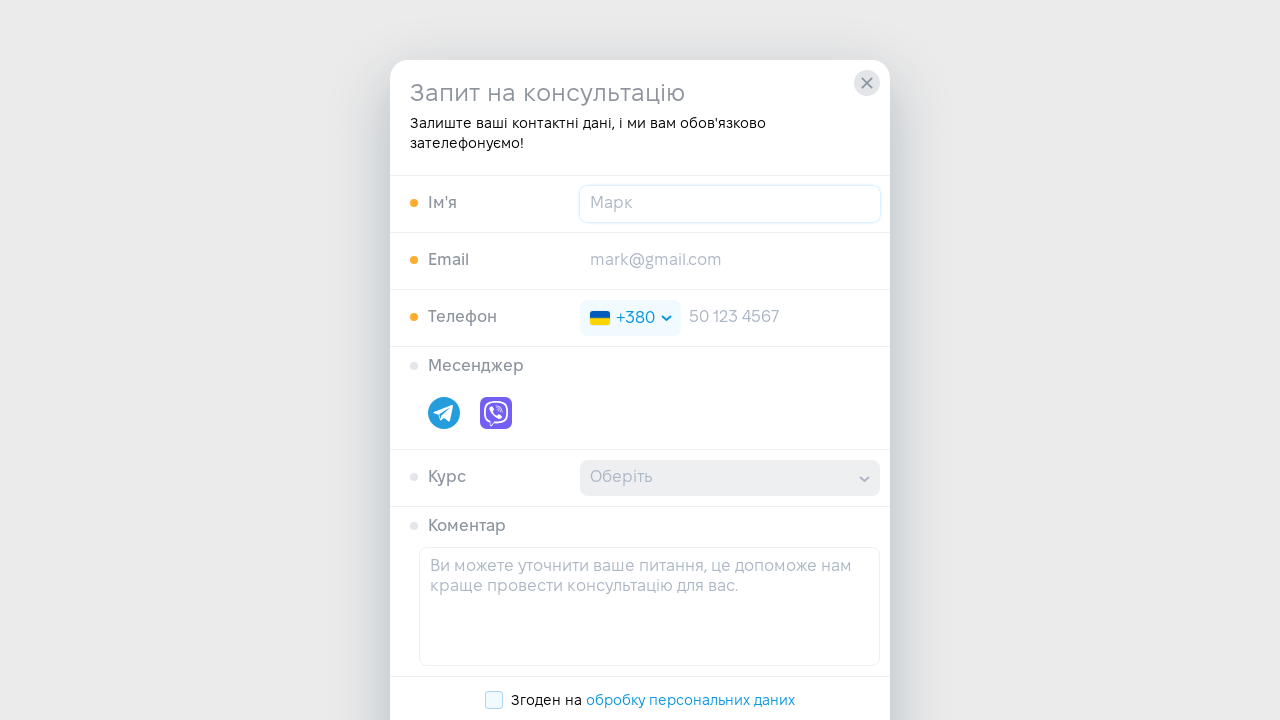

Filled in name field with 'Test' on #input-name-consultation
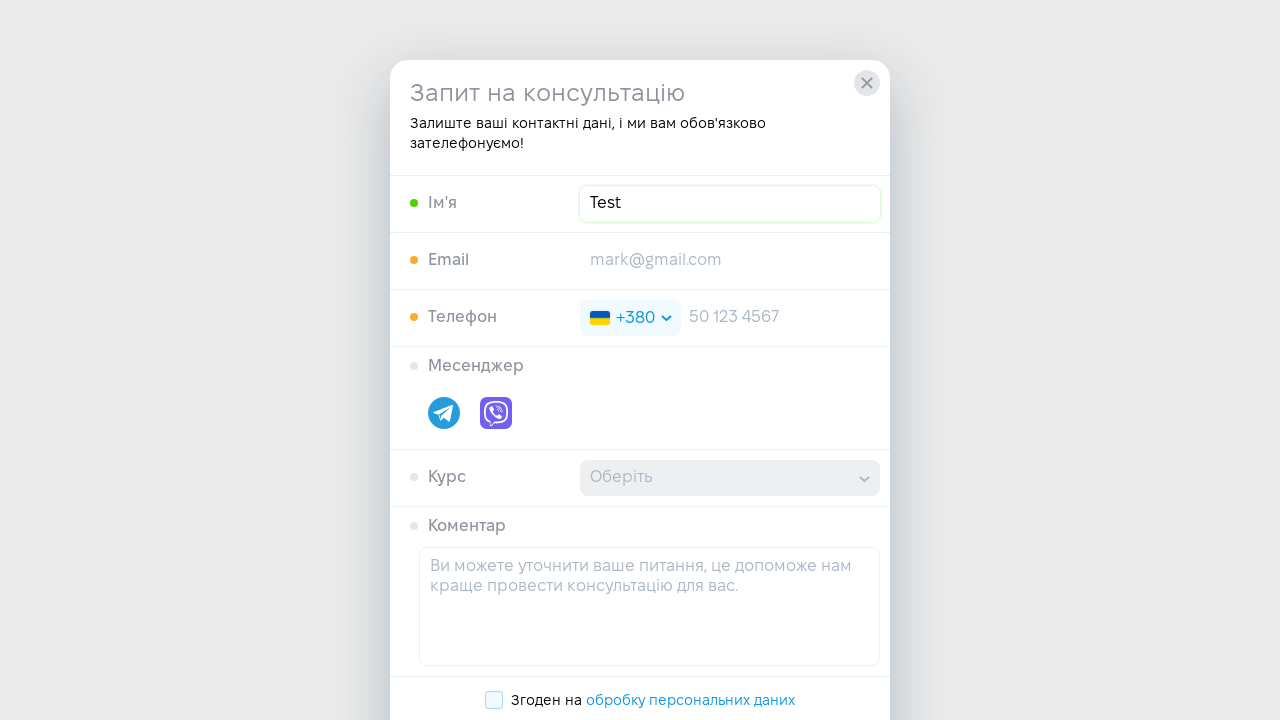

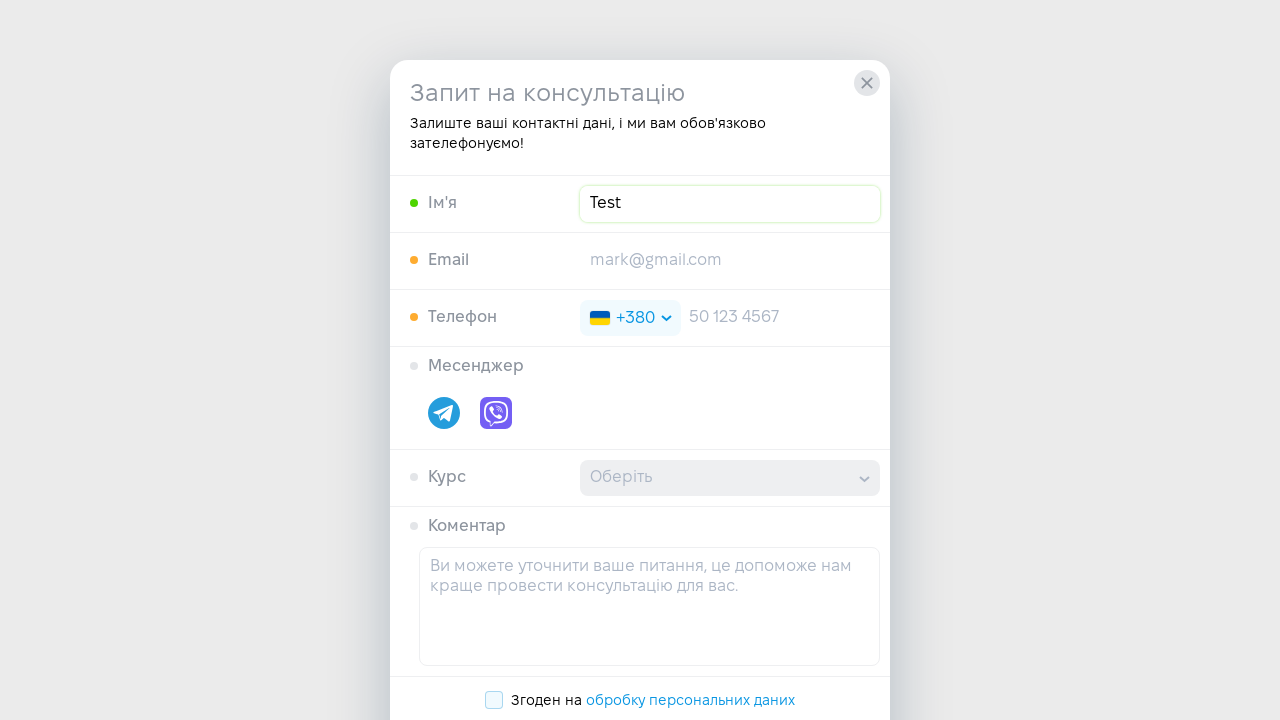